Tests a text box form by filling in all fields, submitting, and verifying that the submitted data is displayed correctly in the output section

Starting URL: https://demoqa.com/text-box

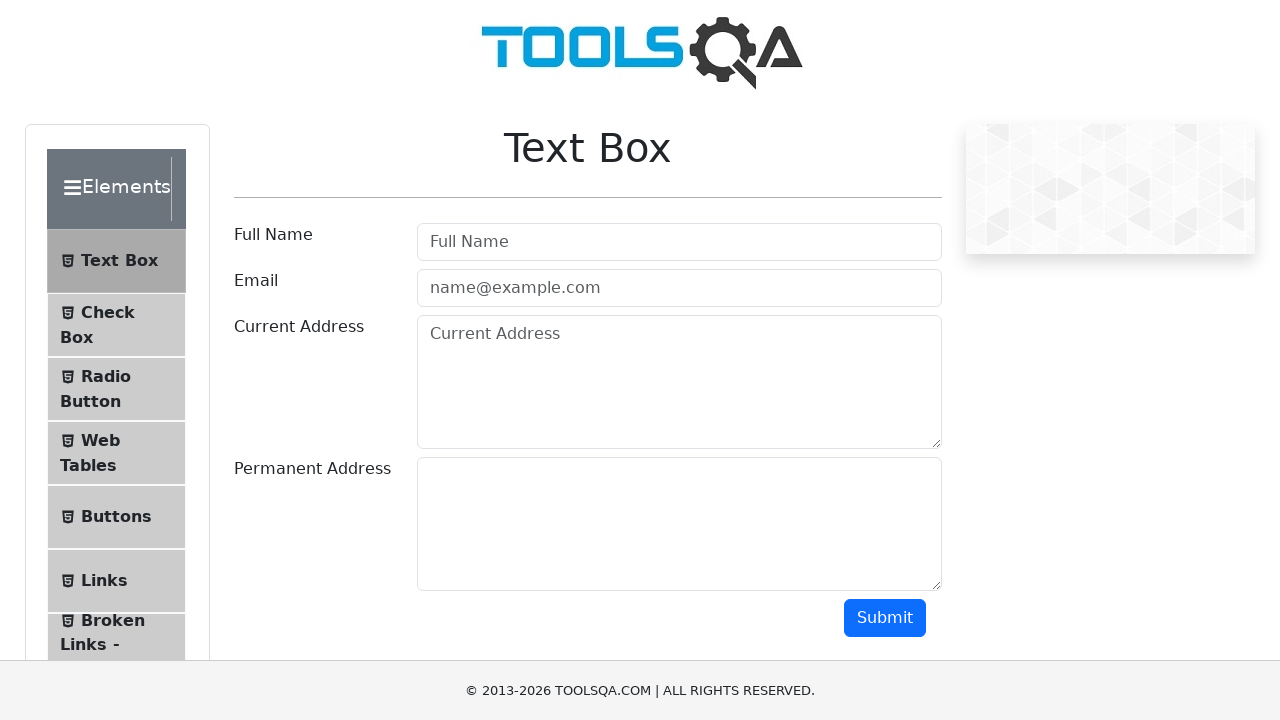

Filled user name field with 'Alexa Belkin' on input#userName
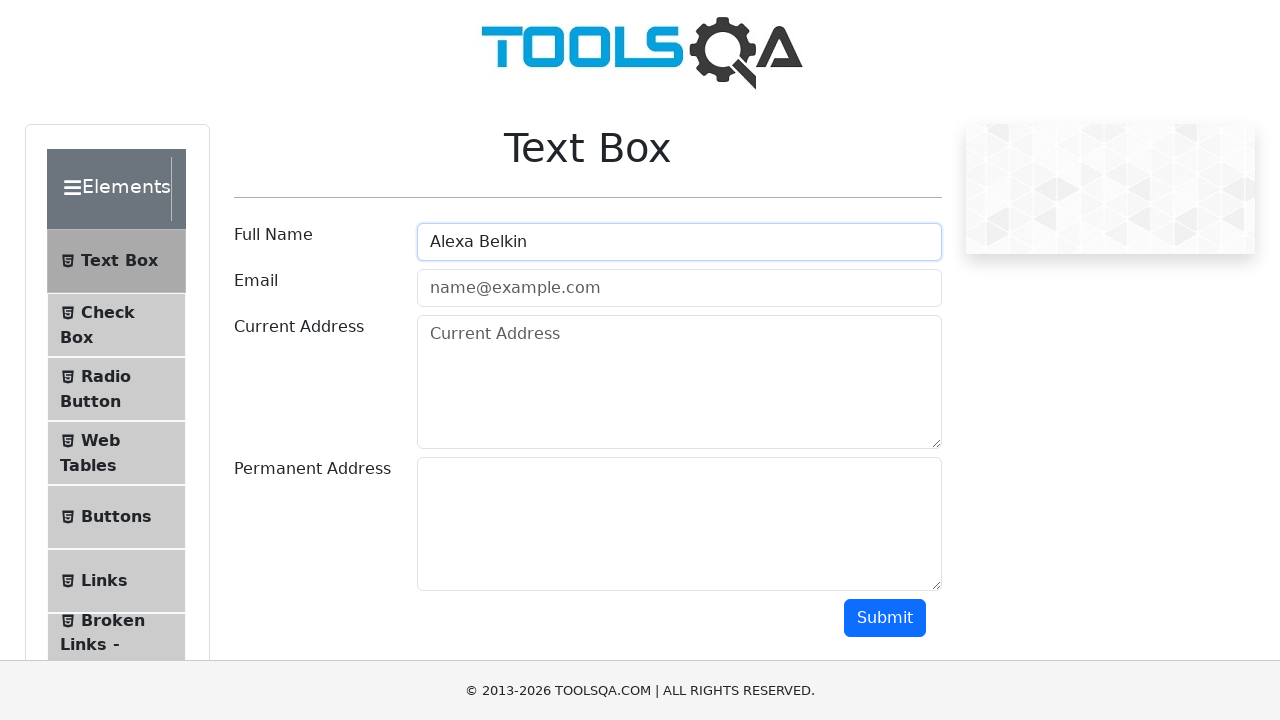

Filled email field with 'brownhorse12@gmail.com' on input#userEmail
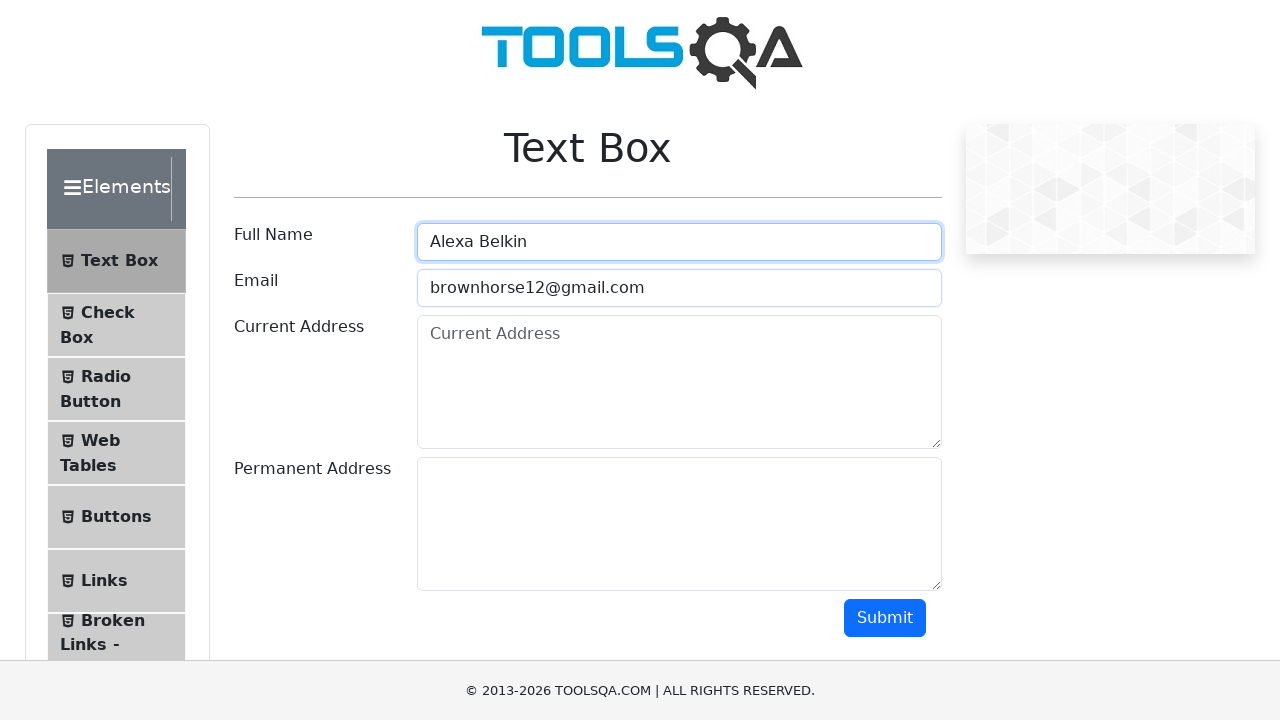

Filled current address field with '1233 smith st' on textarea#currentAddress
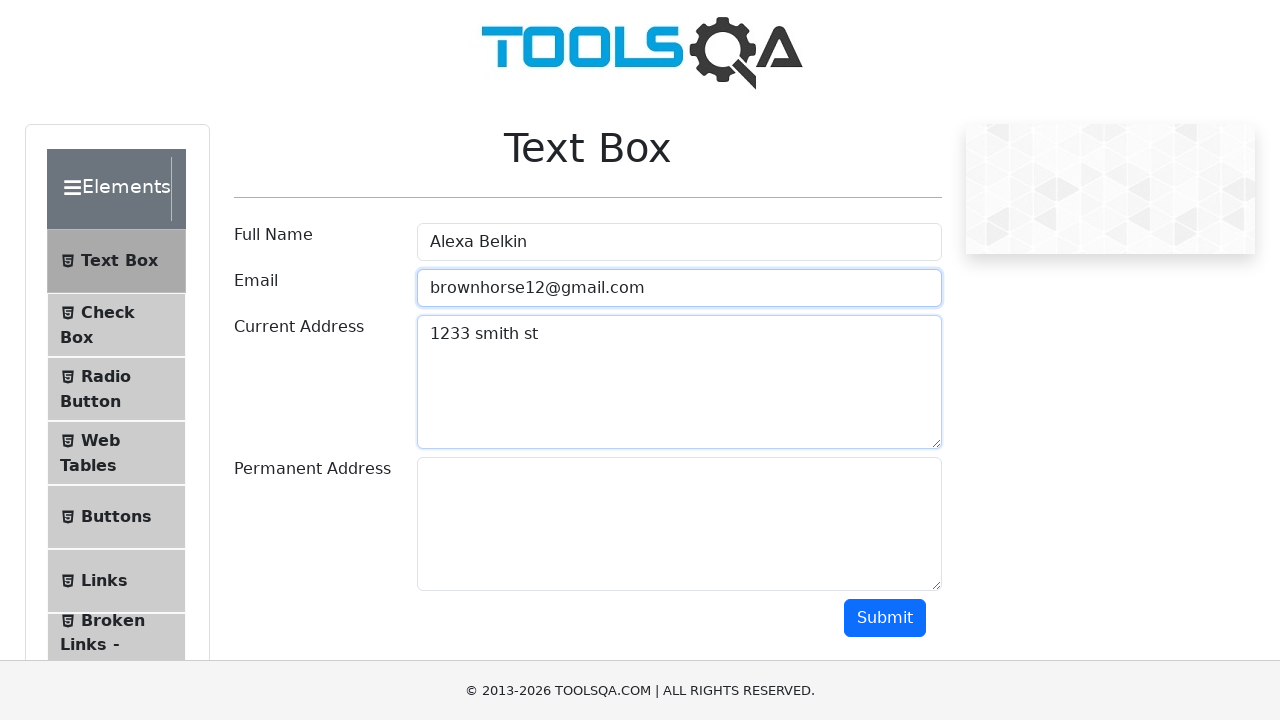

Filled permanent address field with '2244 robot drive' on textarea#permanentAddress
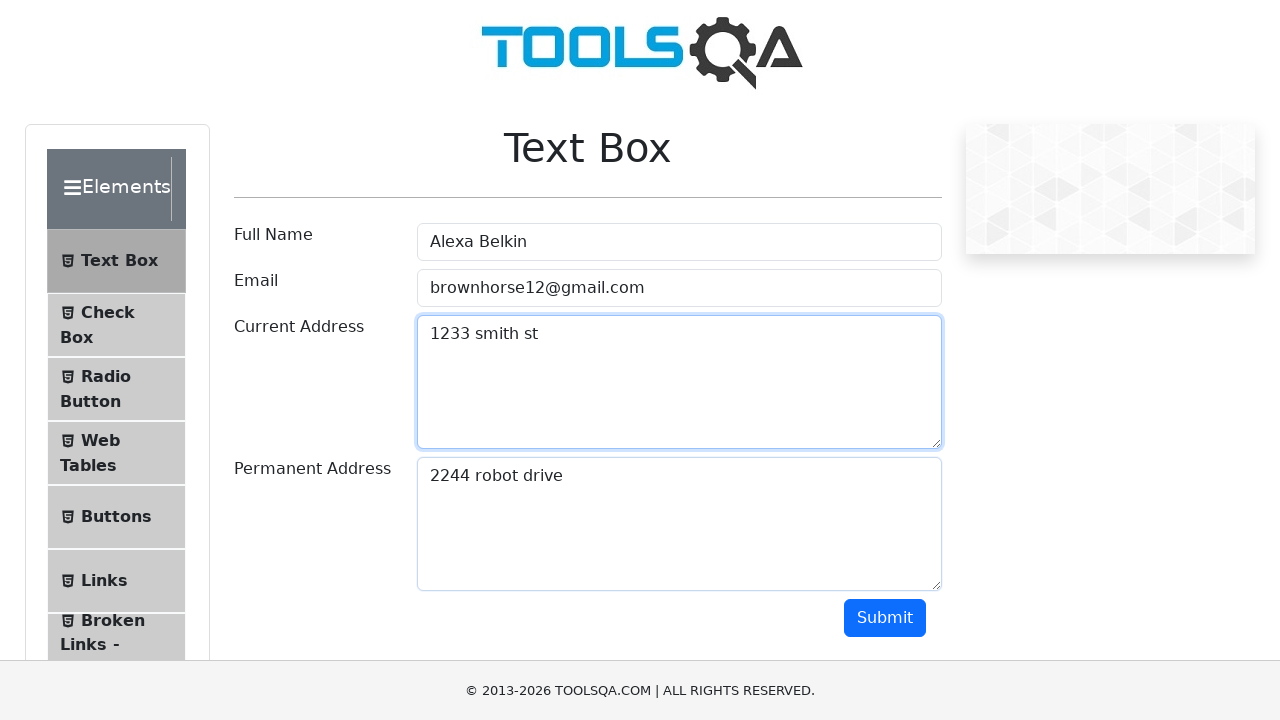

Clicked the submit button at (885, 618) on button#submit
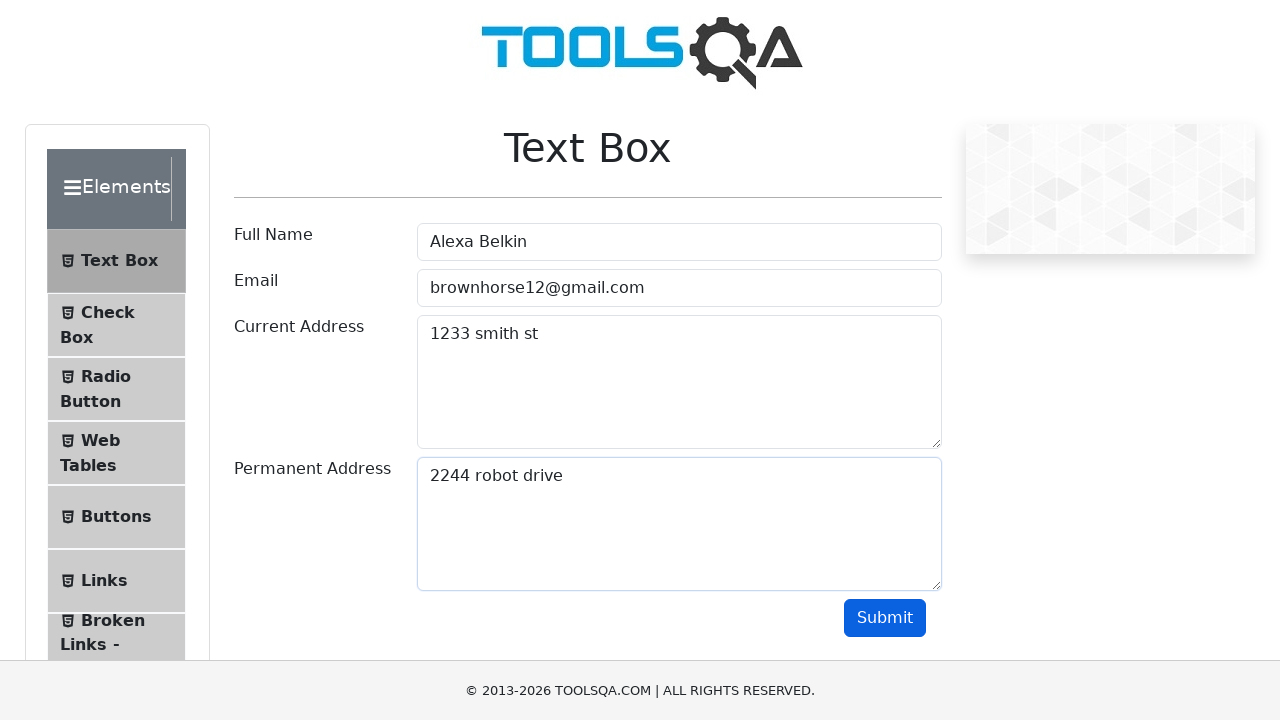

Waited for name output field to appear
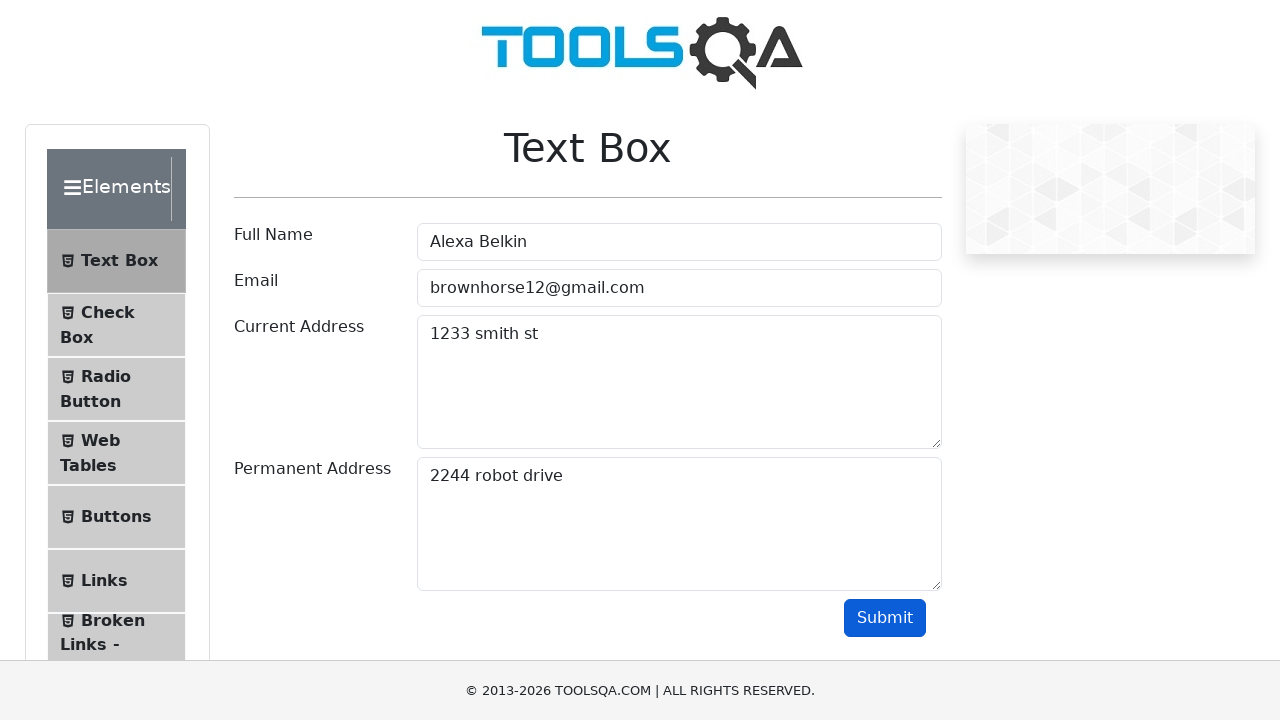

Waited for email output field to appear
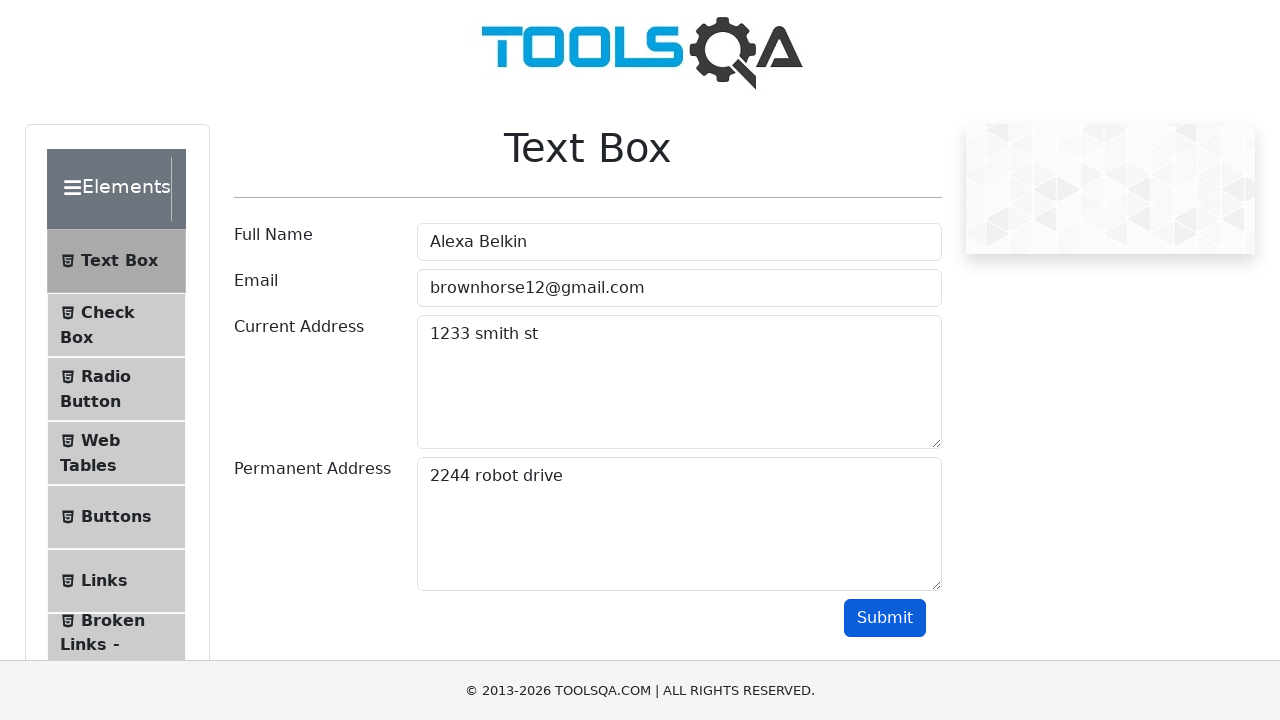

Waited for current address output field to appear
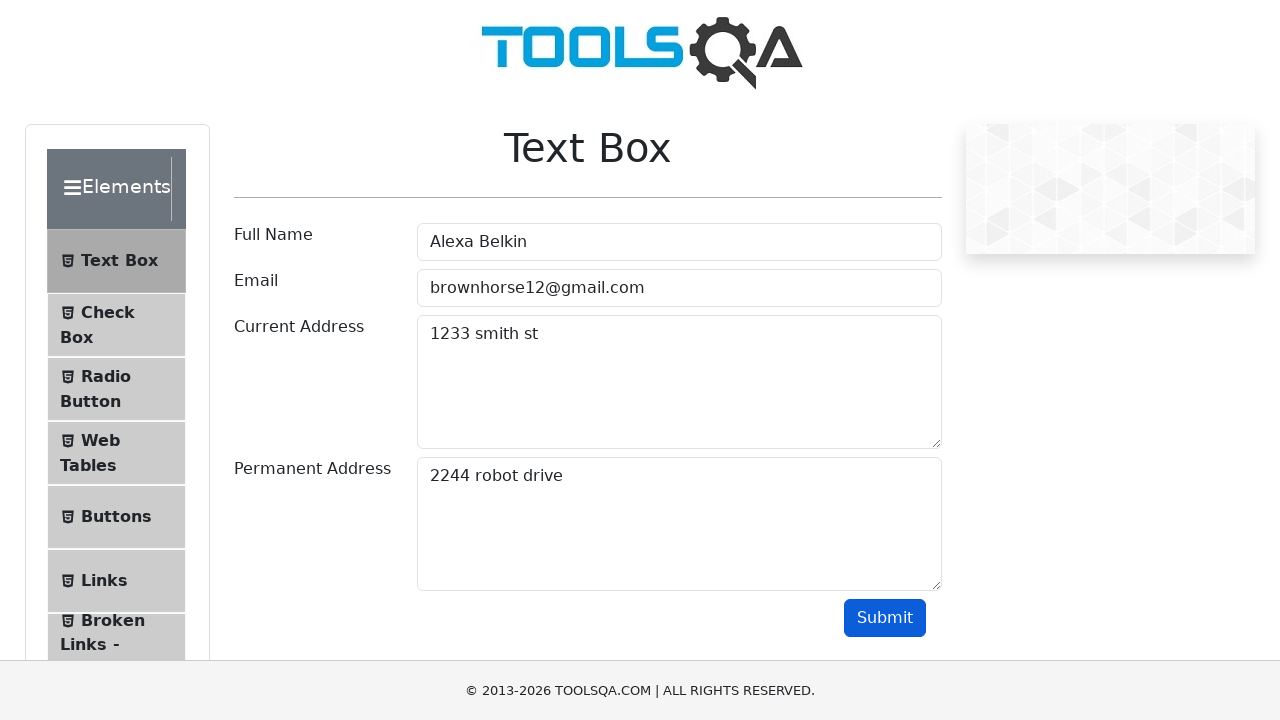

Waited for permanent address output field to appear
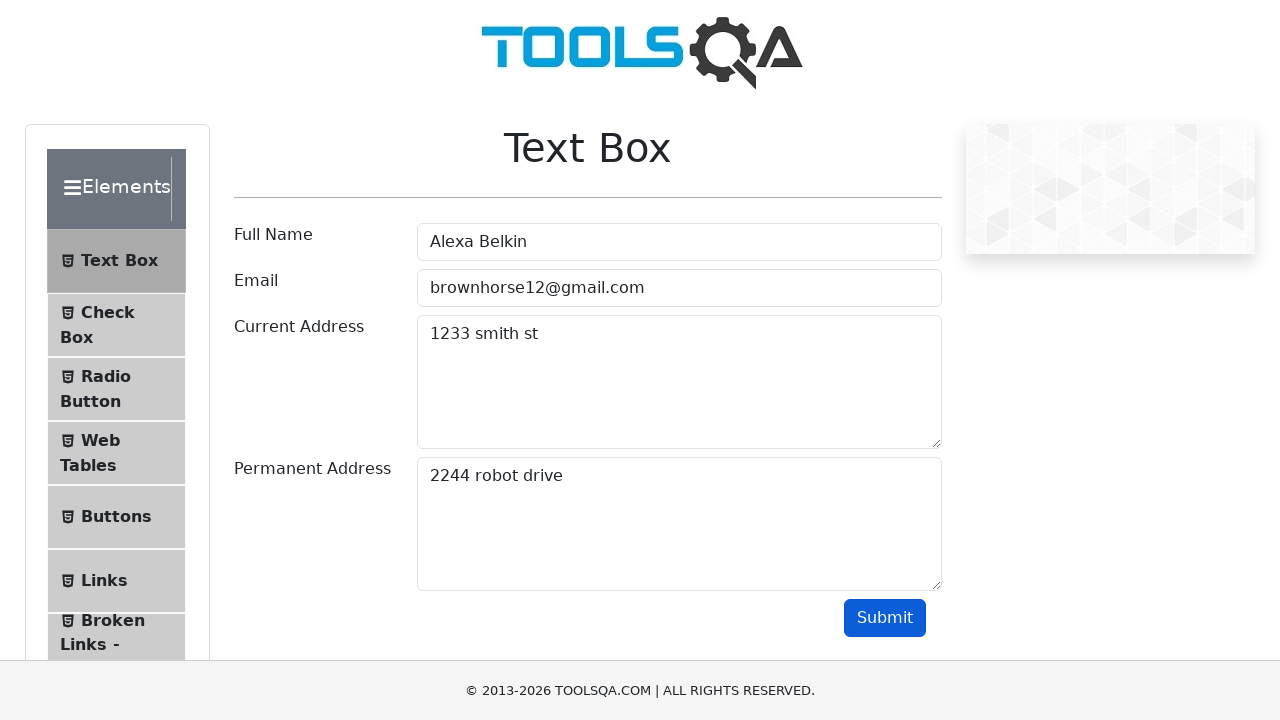

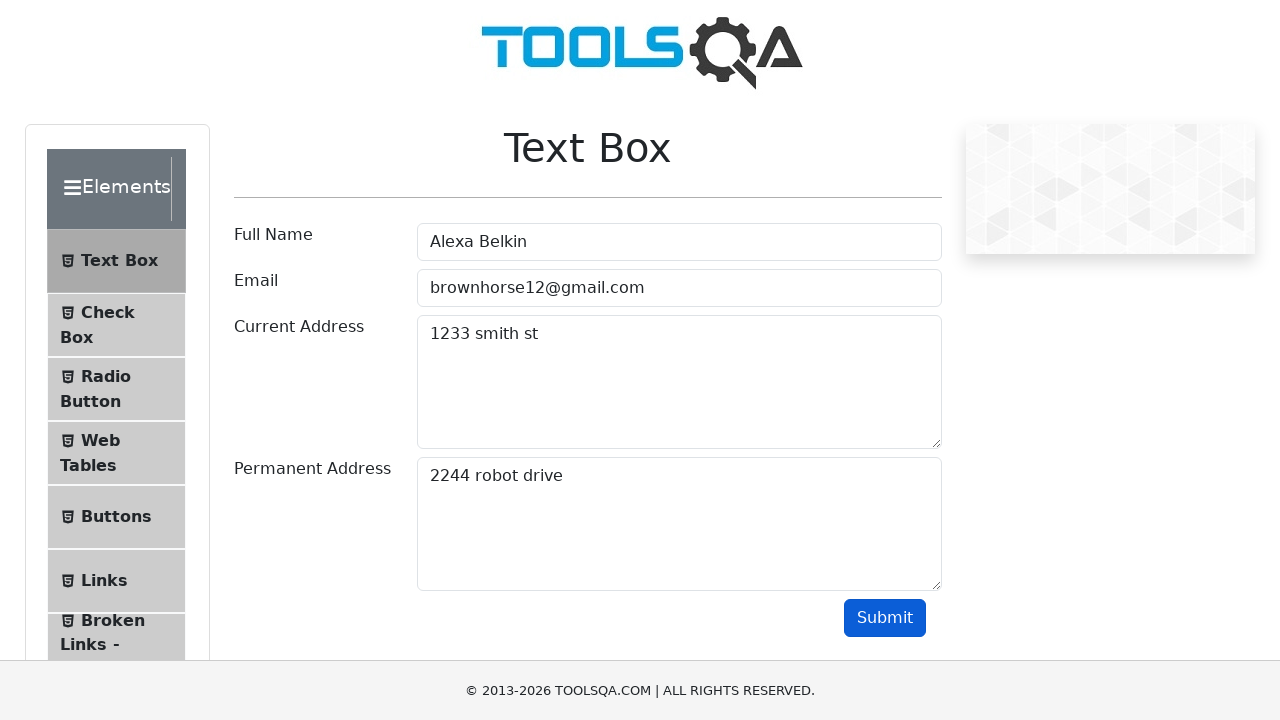